Navigates to Steam server status page and verifies that the regional status information is loaded and displayed.

Starting URL: https://steamstat.us/

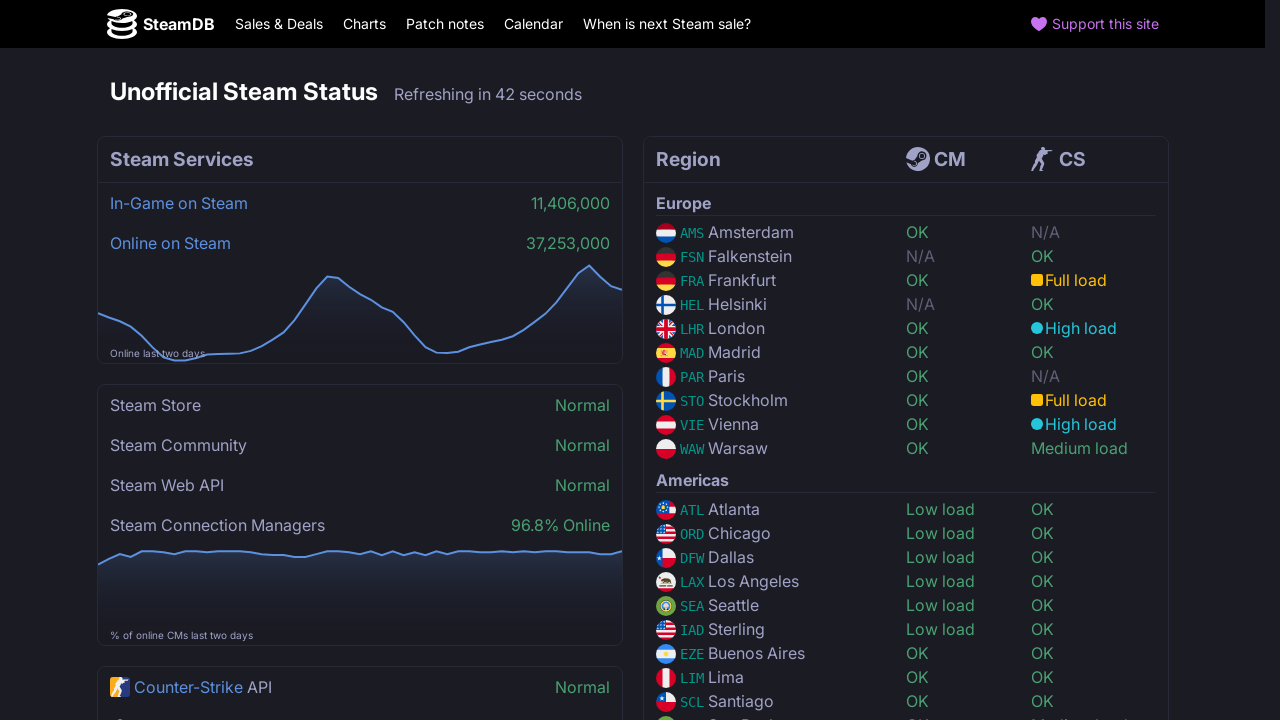

Waited for regional status elements to load
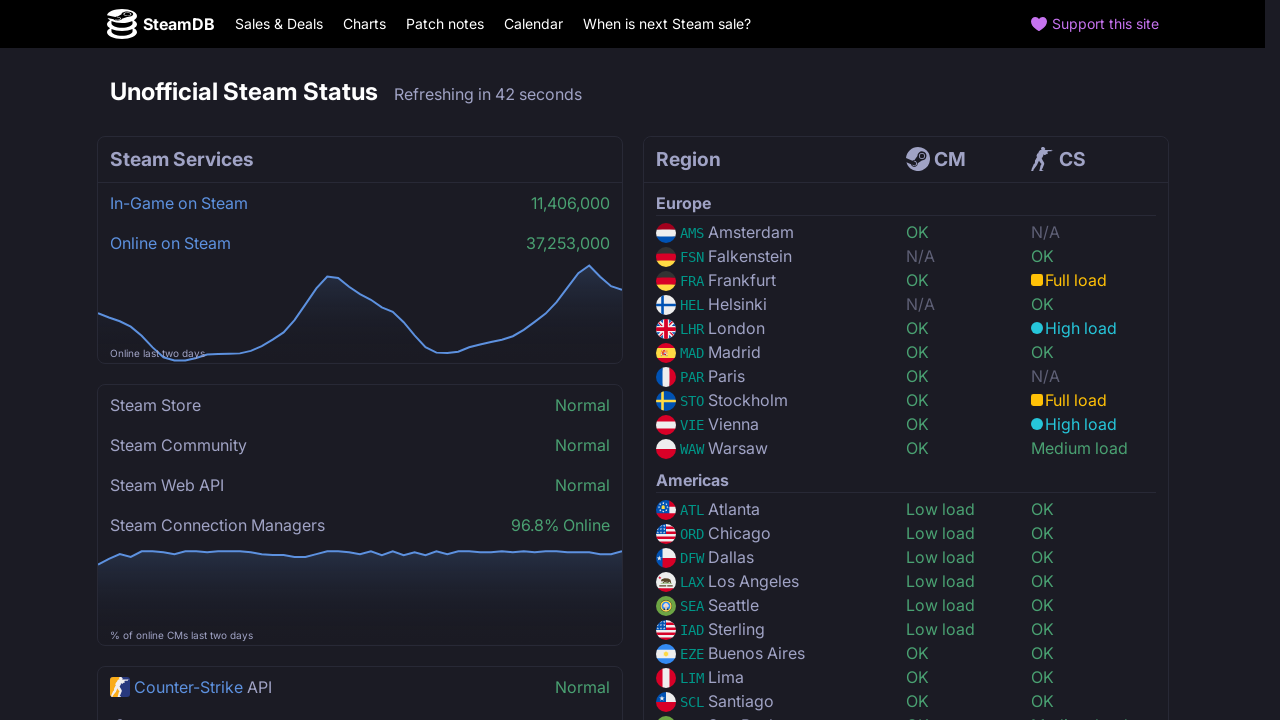

Located regional status container elements
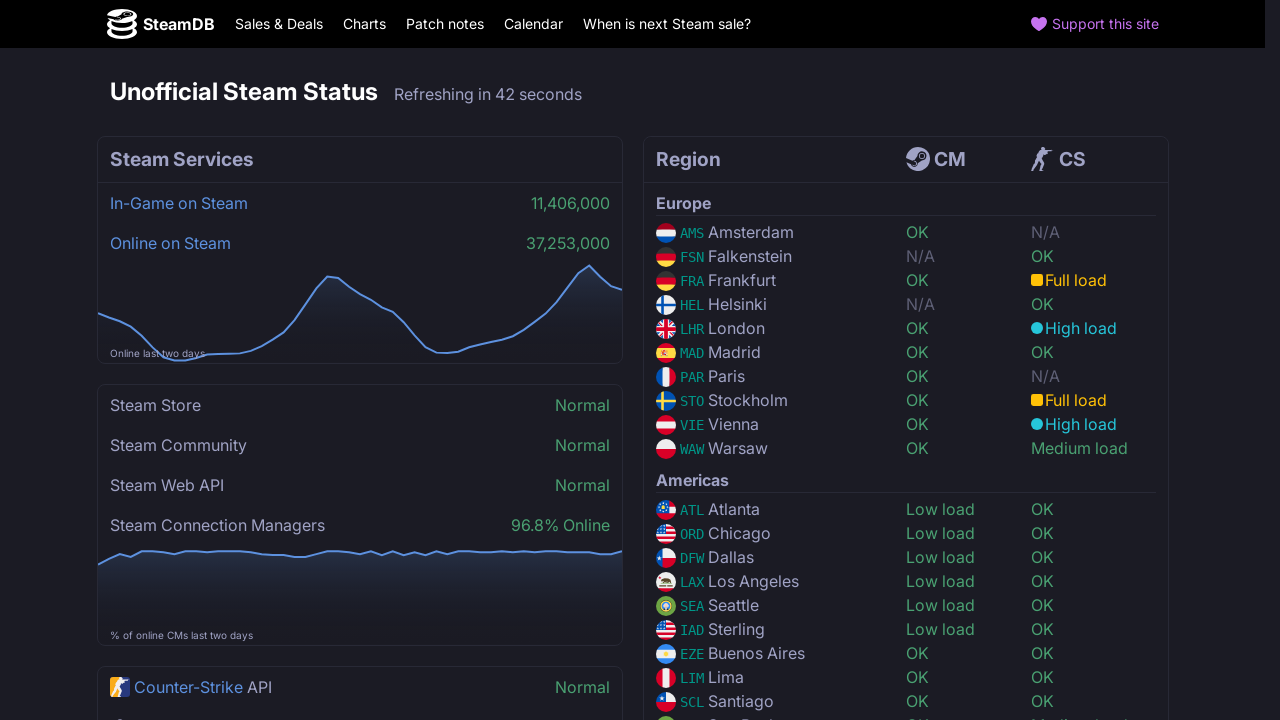

Verified first region status section is visible
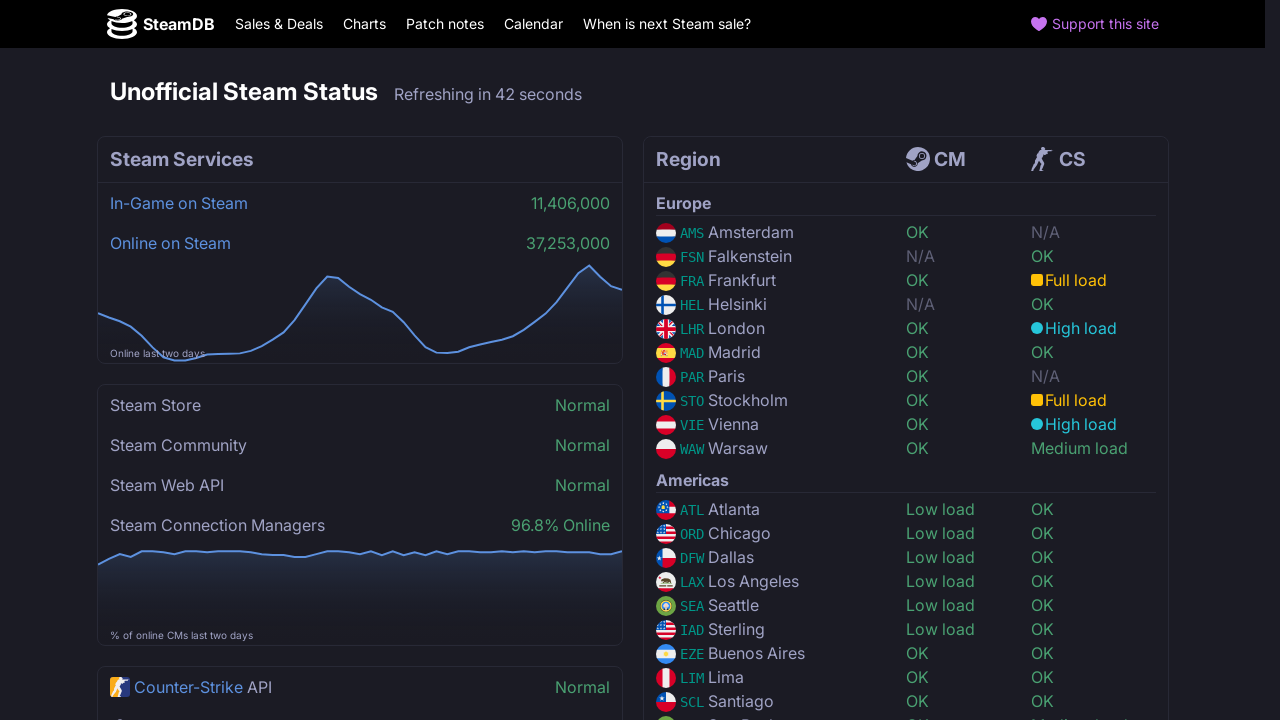

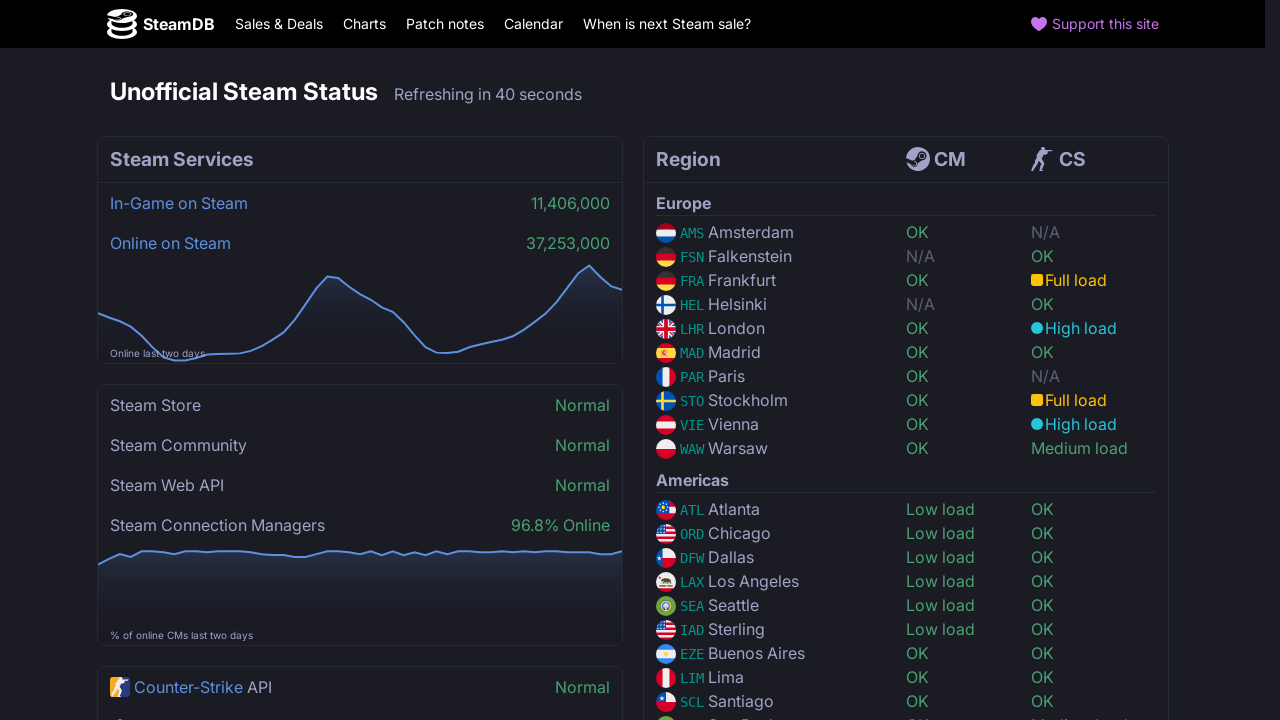